Tests un-marking todo items as complete by unchecking their checkboxes

Starting URL: https://demo.playwright.dev/todomvc

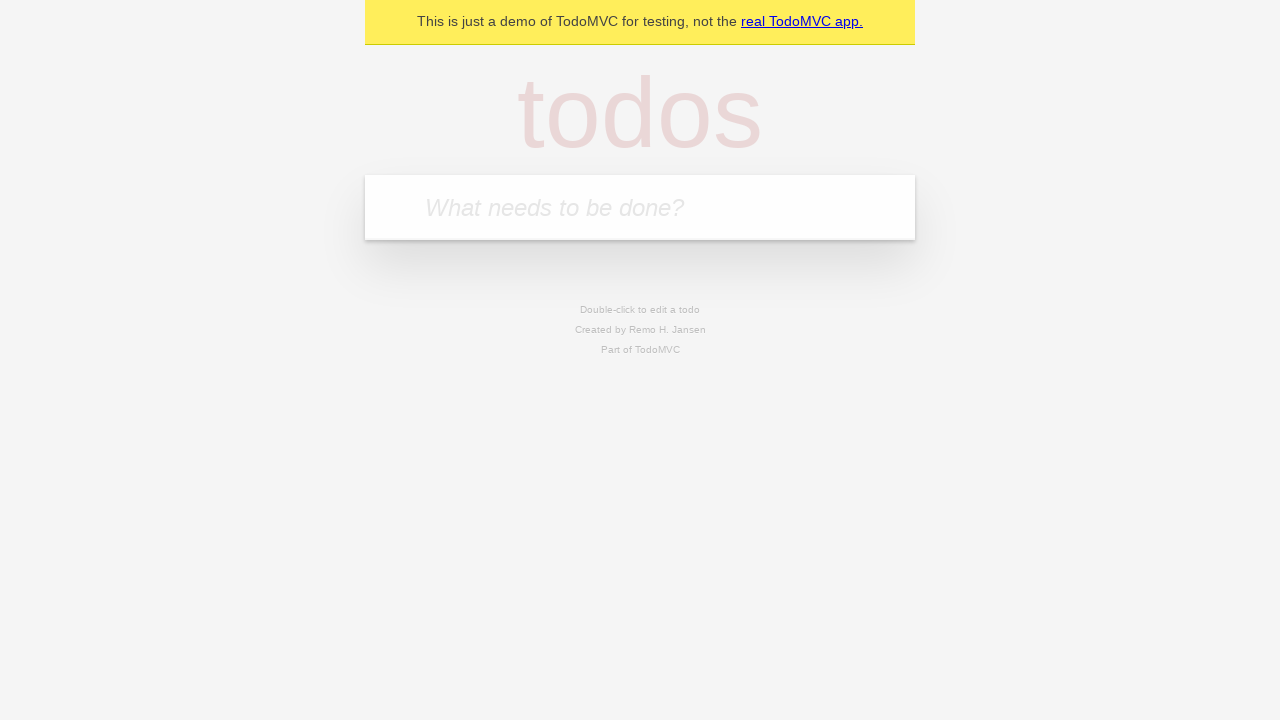

Located the todo input field
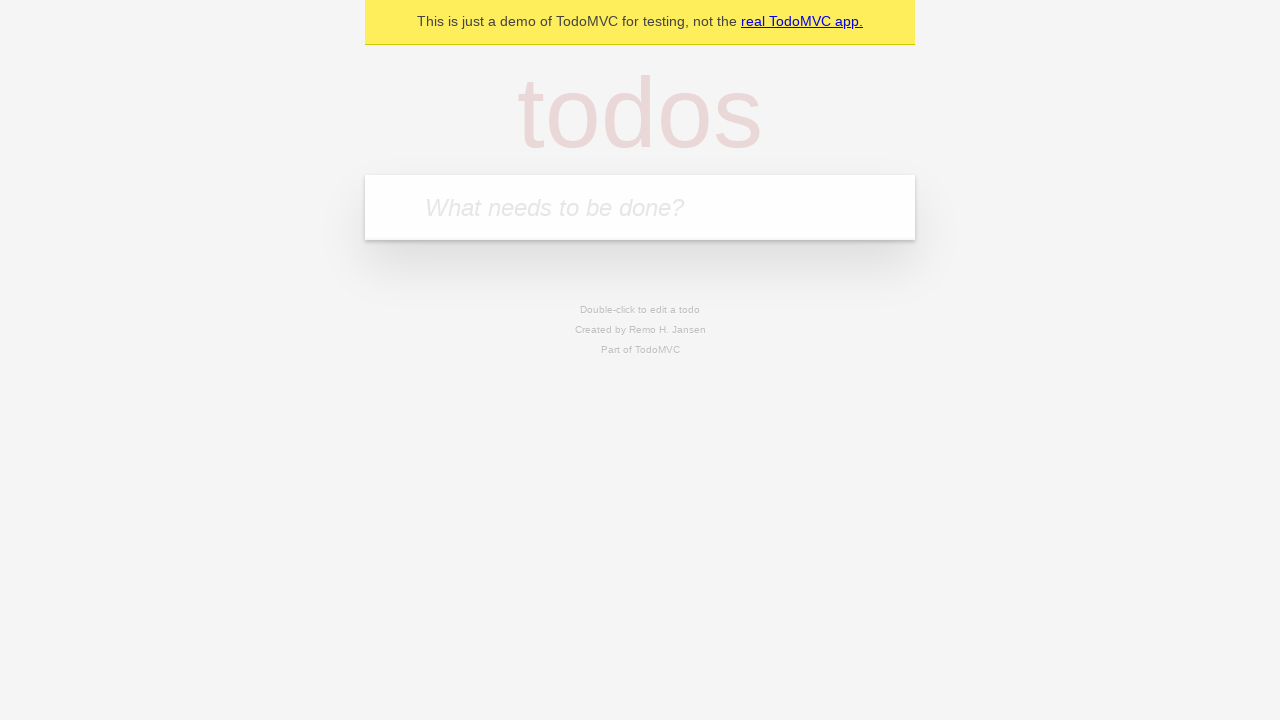

Filled first todo item 'buy some cheese' on internal:attr=[placeholder="What needs to be done?"i]
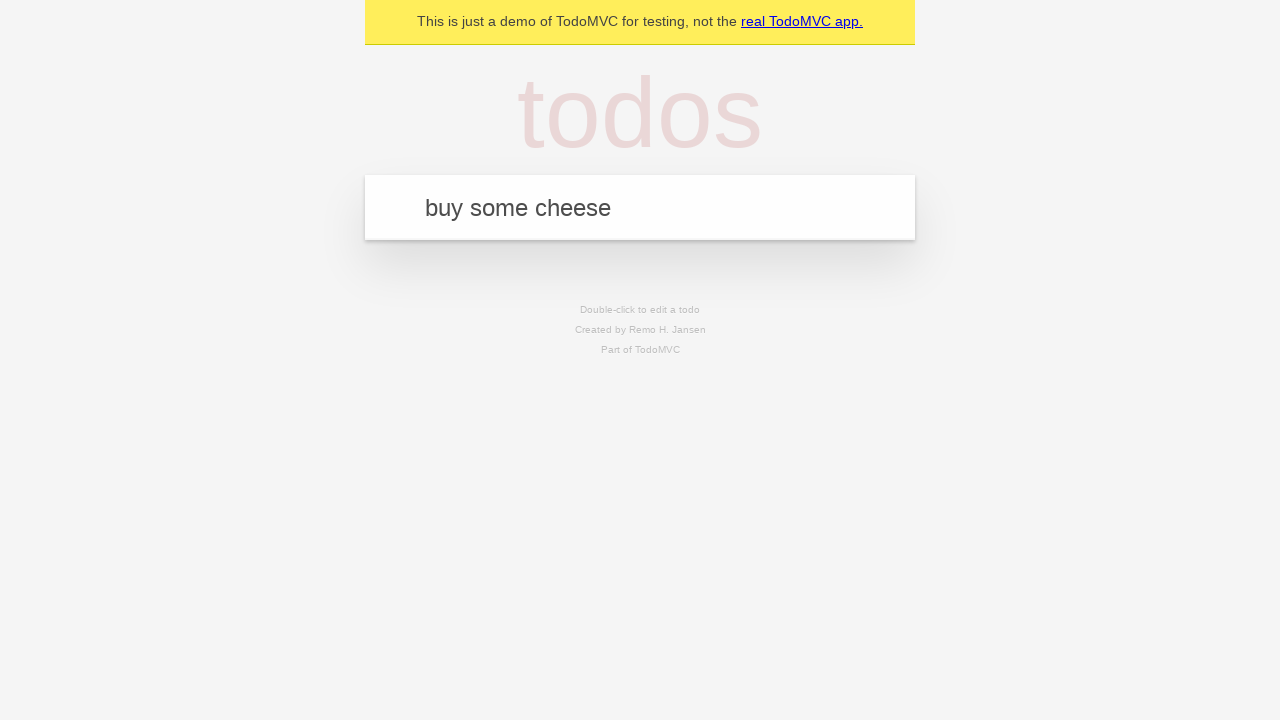

Pressed Enter to create first todo item on internal:attr=[placeholder="What needs to be done?"i]
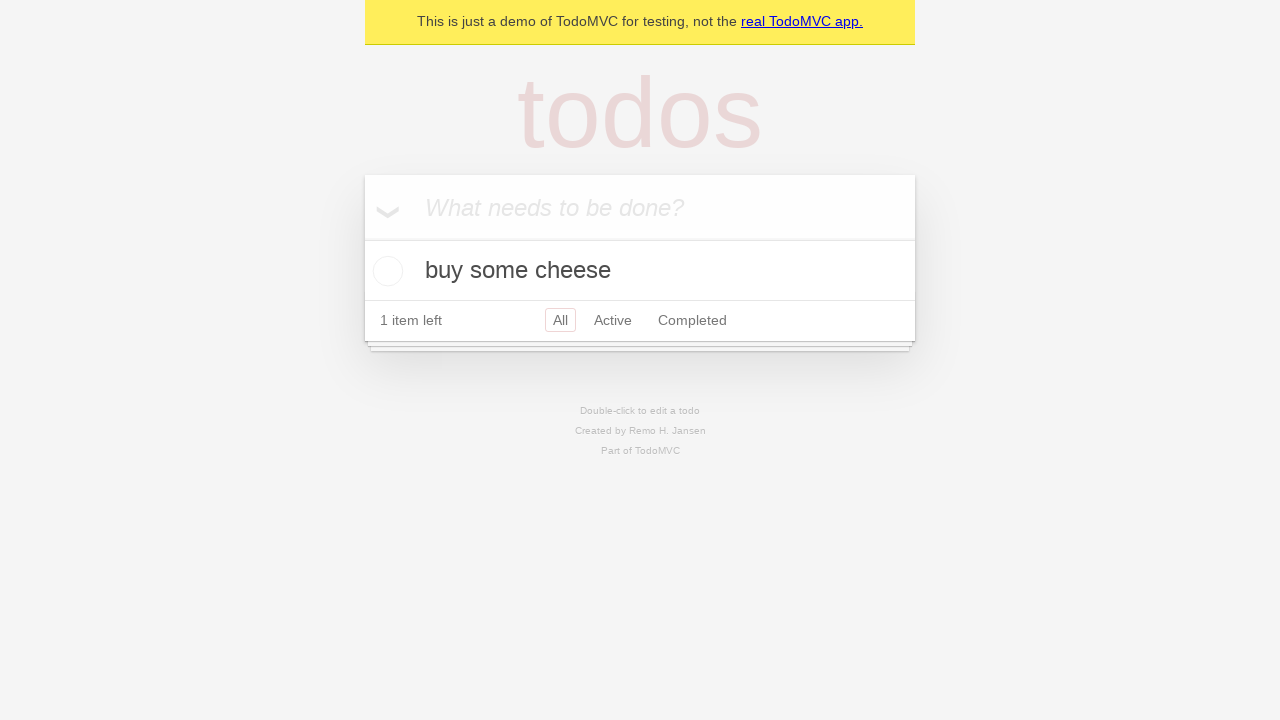

Filled second todo item 'feed the cat' on internal:attr=[placeholder="What needs to be done?"i]
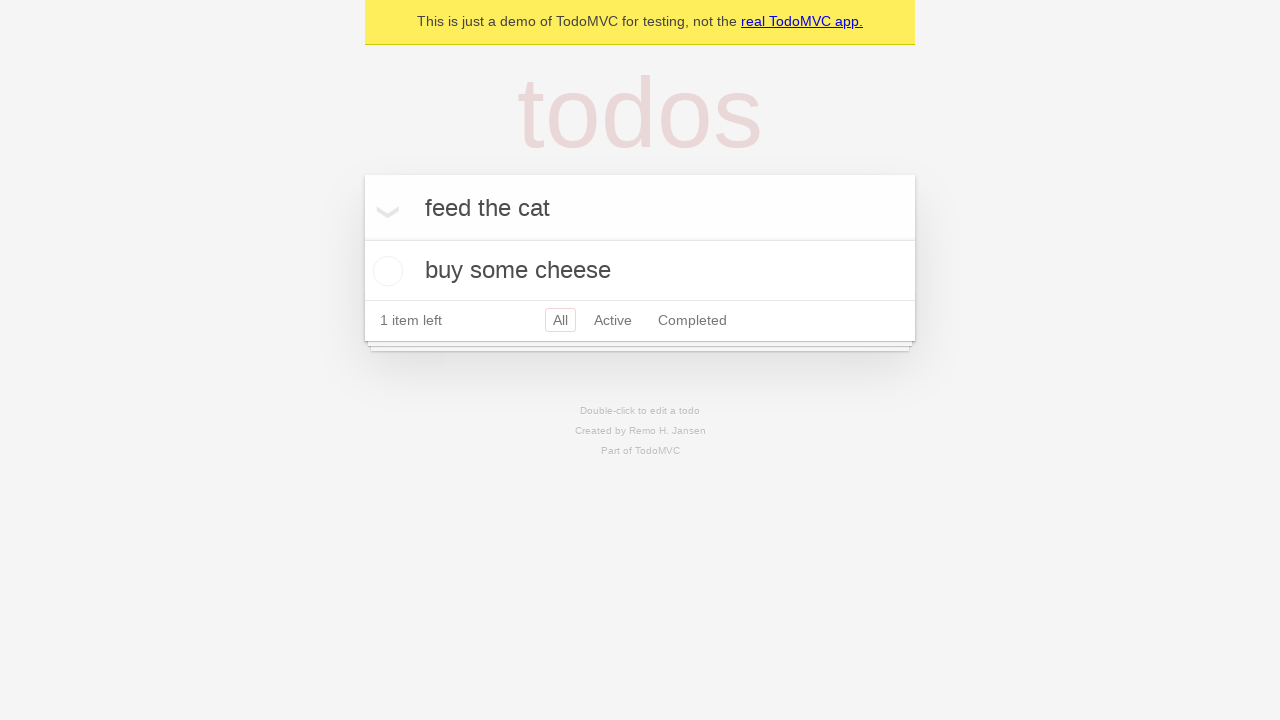

Pressed Enter to create second todo item on internal:attr=[placeholder="What needs to be done?"i]
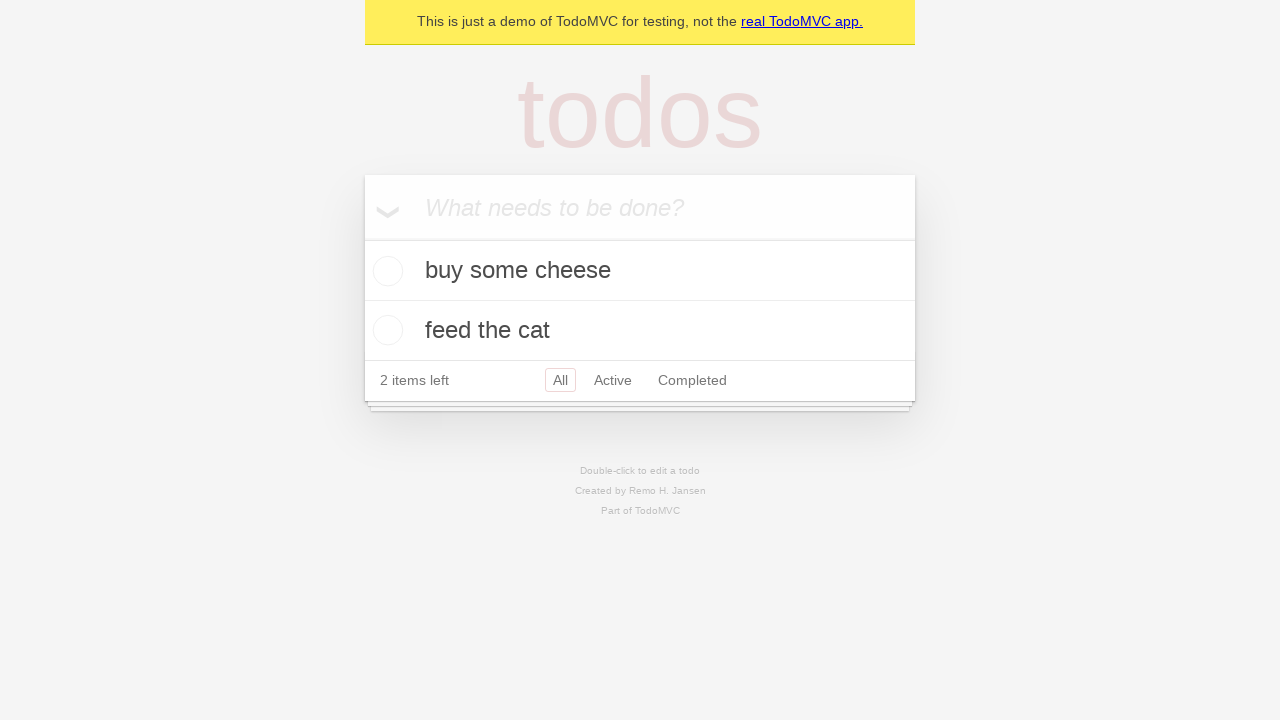

Waited for both todo items to appear in the DOM
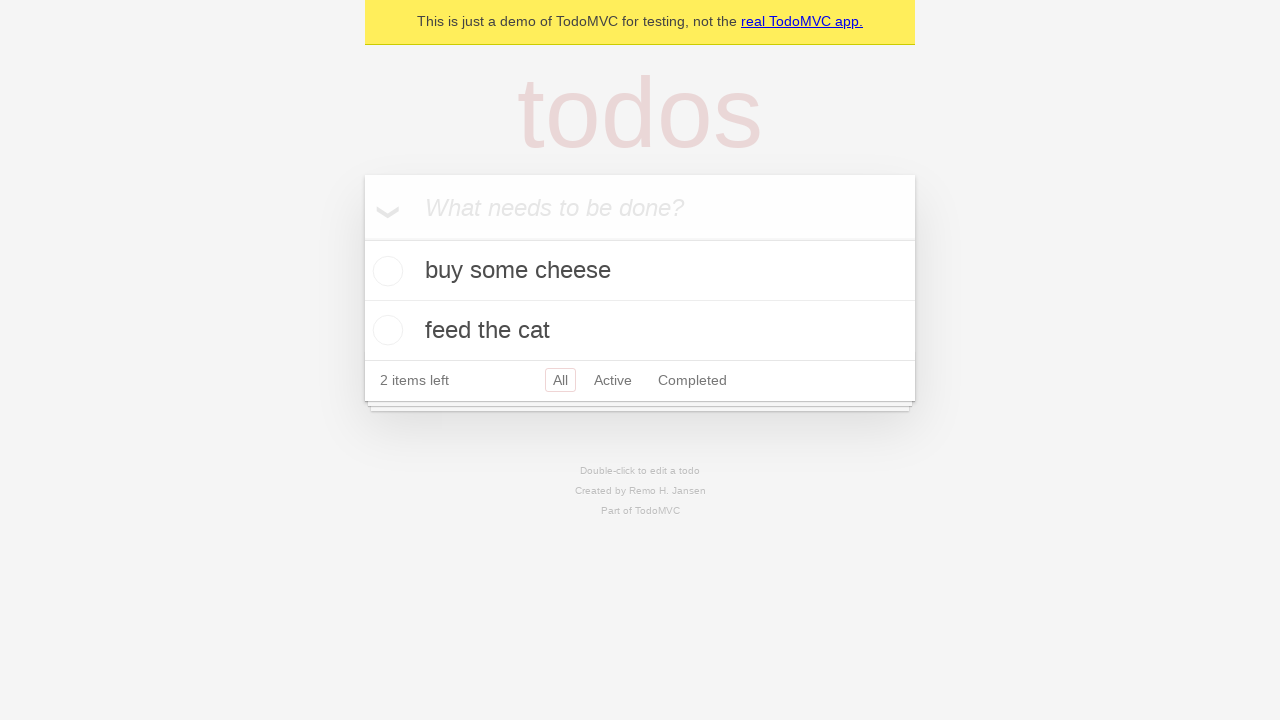

Located the first todo item
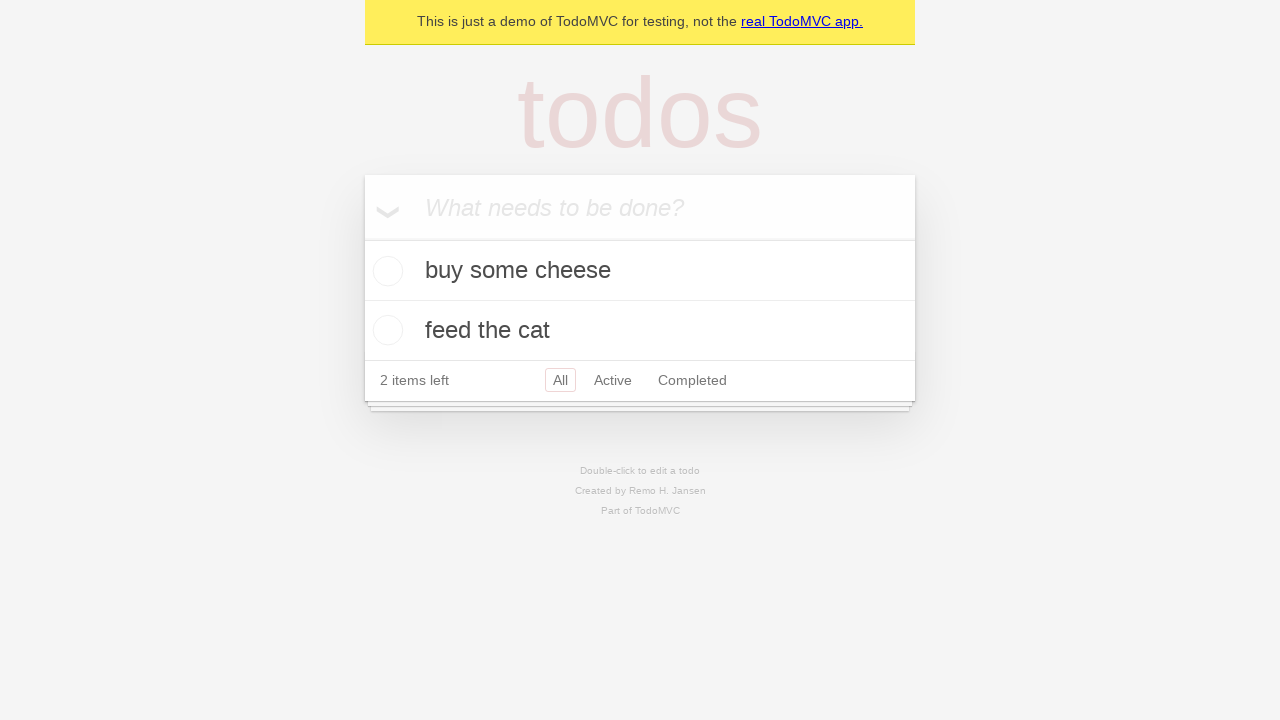

Checked the first todo item as complete at (385, 271) on internal:testid=[data-testid="todo-item"s] >> nth=0 >> internal:role=checkbox
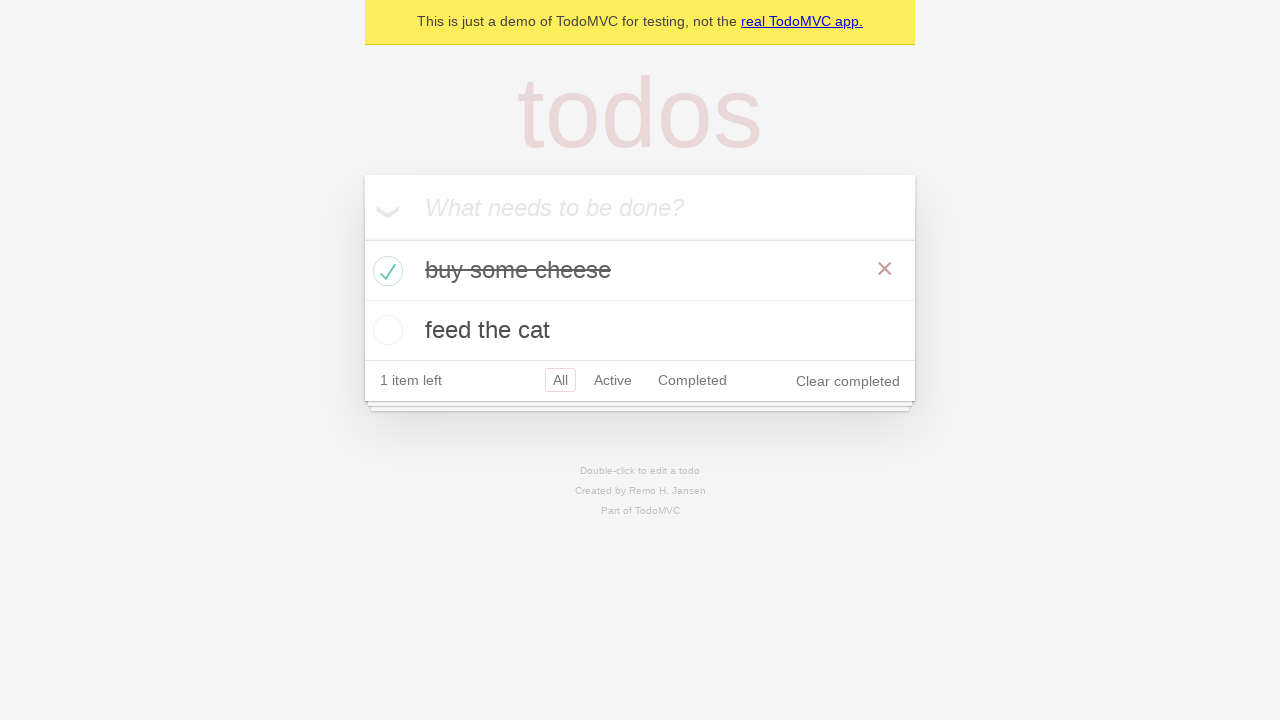

Unchecked the first todo item to mark it as incomplete at (385, 271) on internal:testid=[data-testid="todo-item"s] >> nth=0 >> internal:role=checkbox
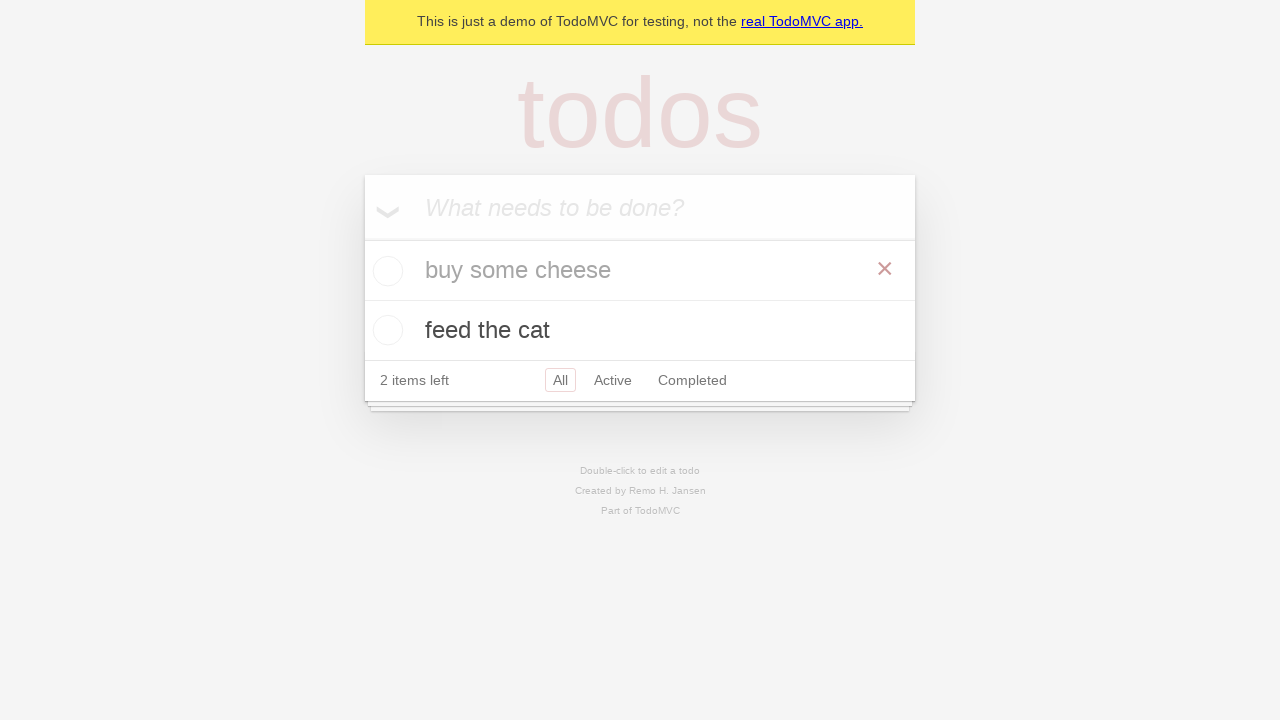

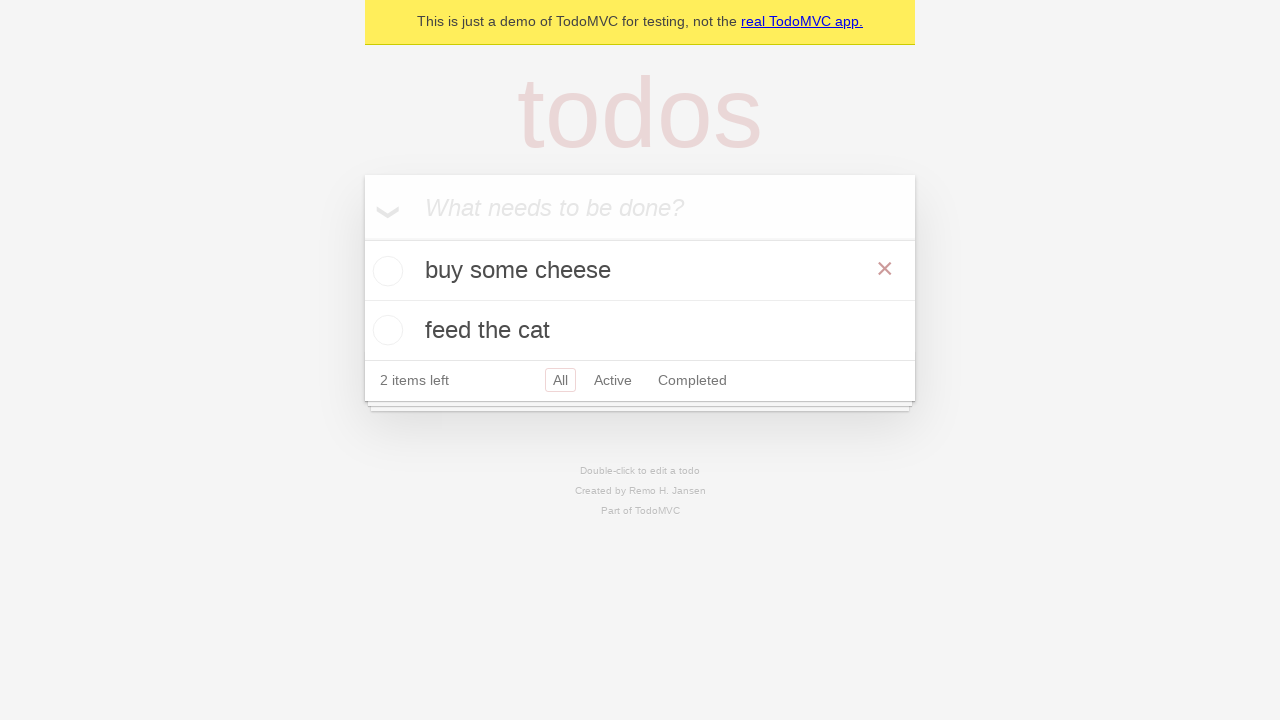